Tests that other controls are hidden when editing a todo item

Starting URL: https://demo.playwright.dev/todomvc

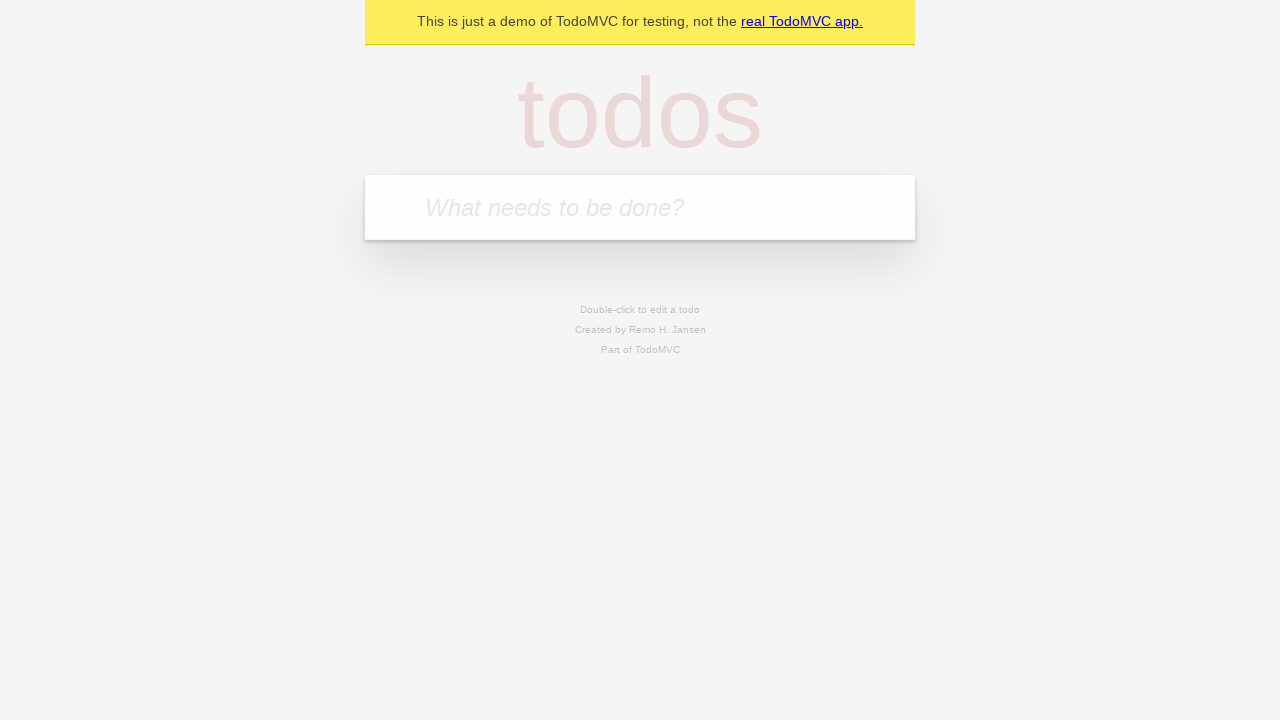

Filled todo input with 'buy some cheese' on internal:attr=[placeholder="What needs to be done?"i]
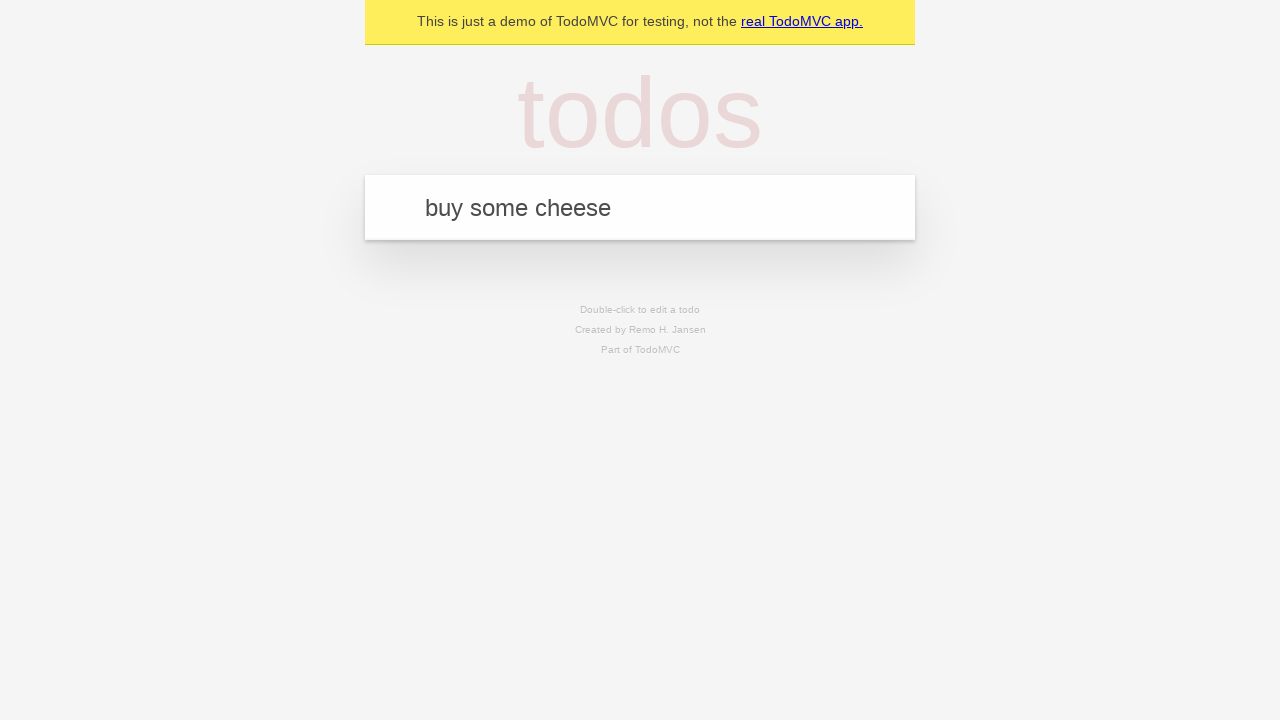

Pressed Enter to create todo item 'buy some cheese' on internal:attr=[placeholder="What needs to be done?"i]
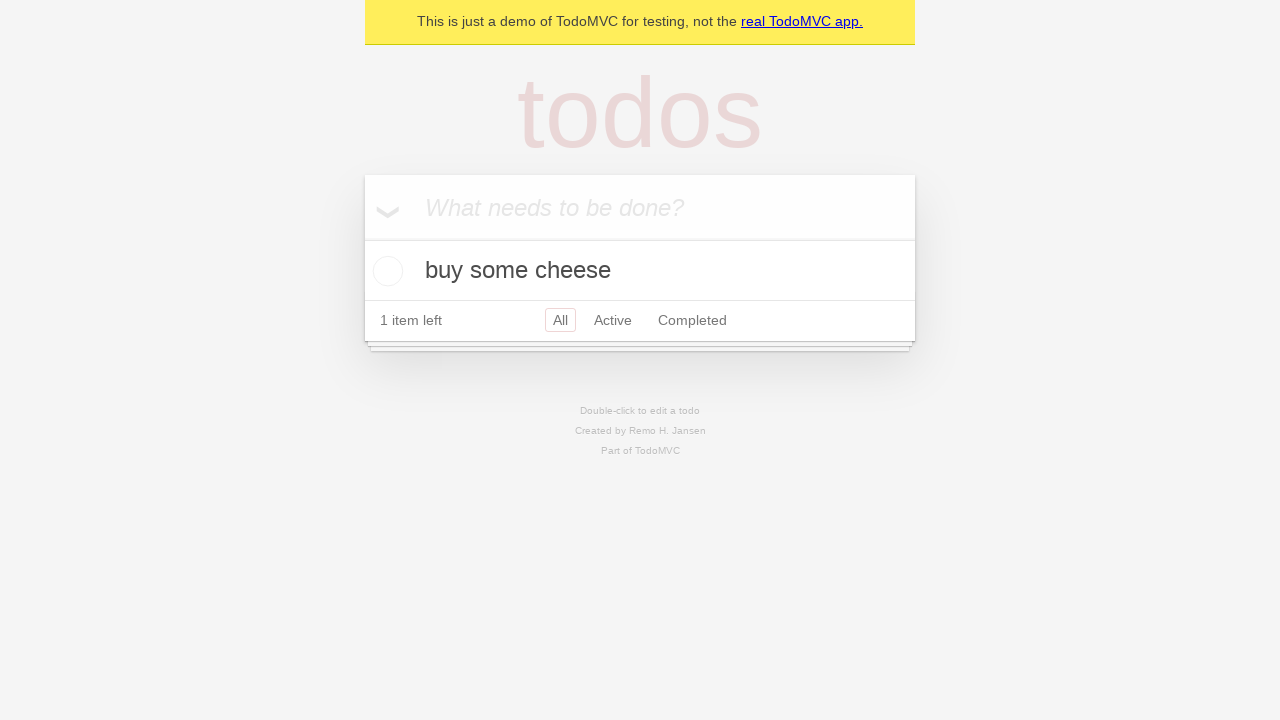

Filled todo input with 'feed the cat' on internal:attr=[placeholder="What needs to be done?"i]
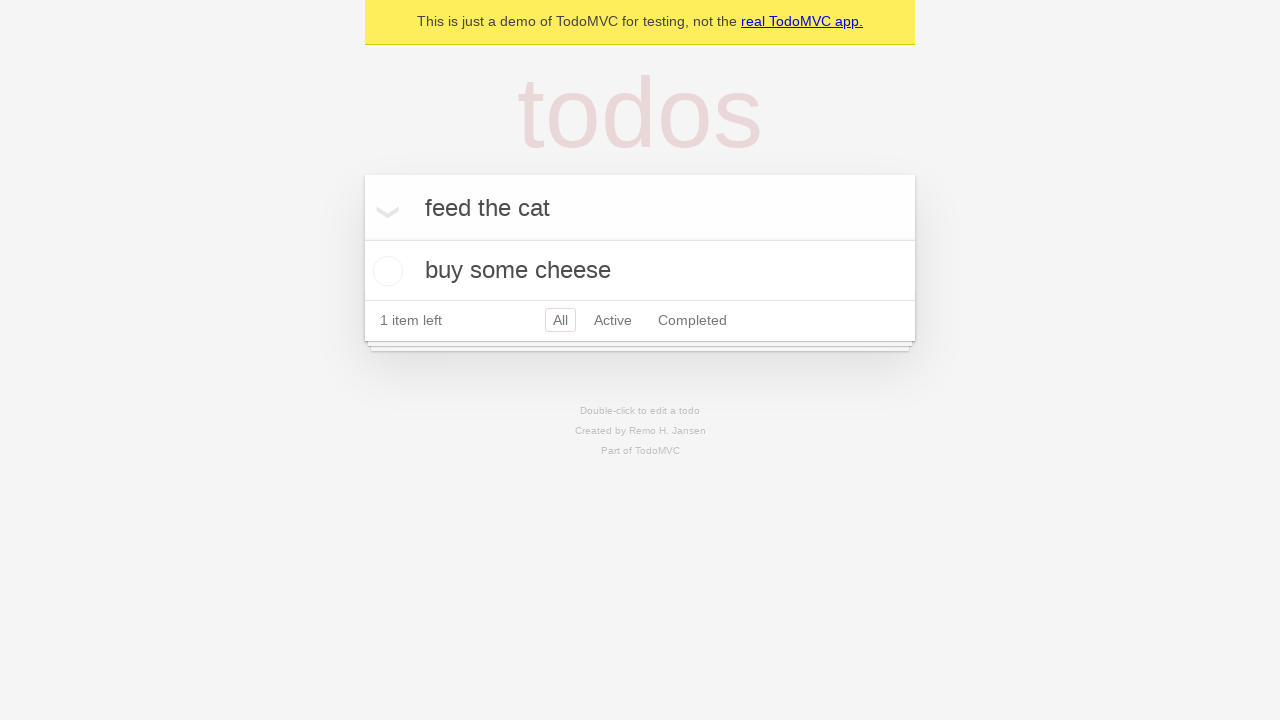

Pressed Enter to create todo item 'feed the cat' on internal:attr=[placeholder="What needs to be done?"i]
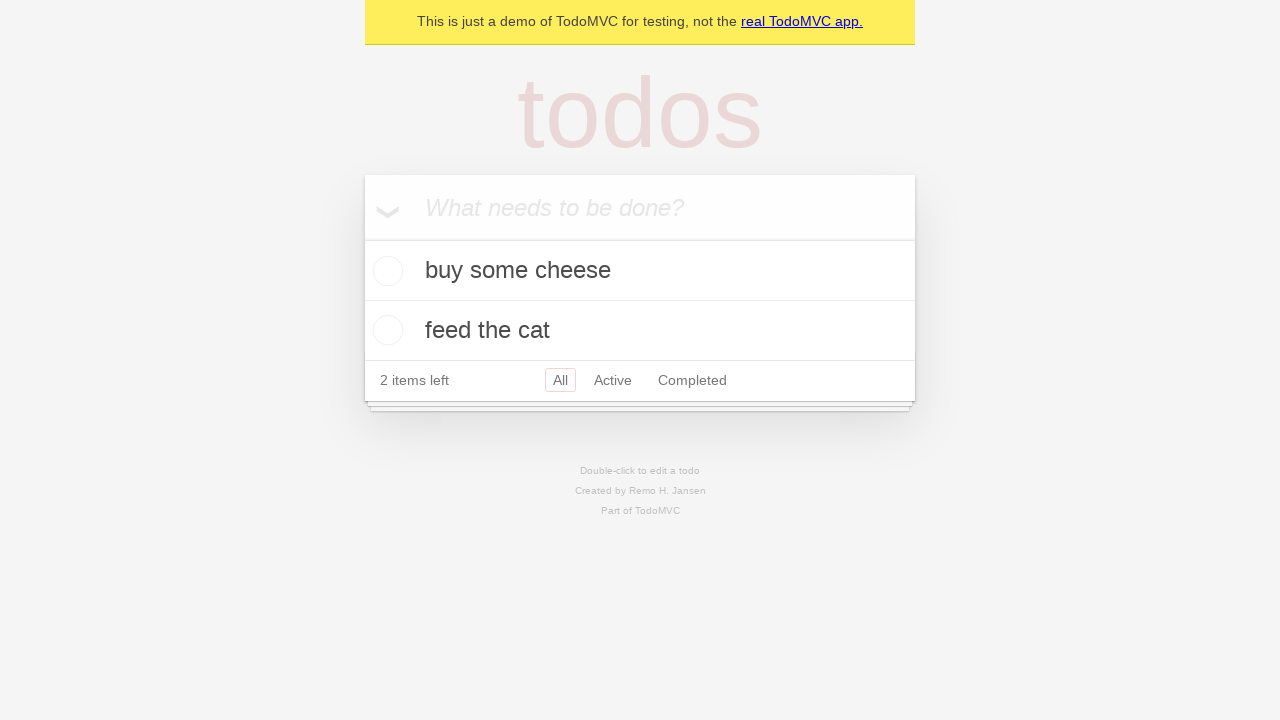

Filled todo input with 'book a doctors appointment' on internal:attr=[placeholder="What needs to be done?"i]
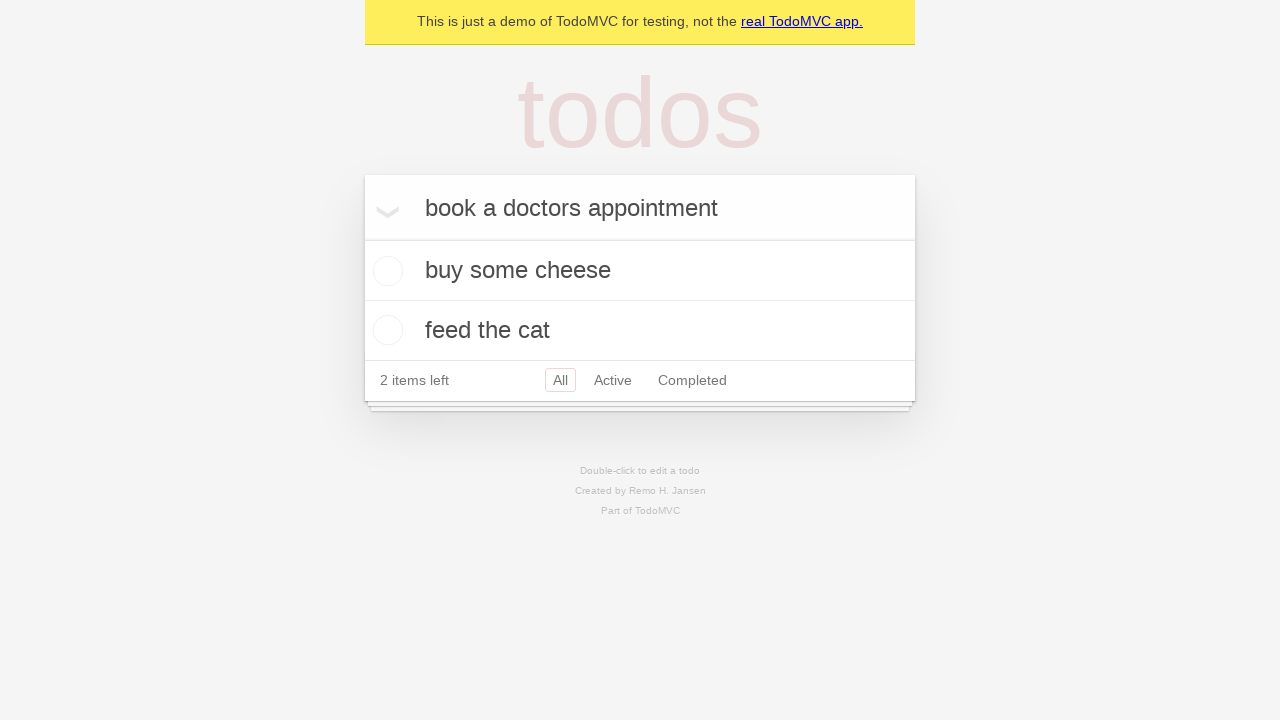

Pressed Enter to create todo item 'book a doctors appointment' on internal:attr=[placeholder="What needs to be done?"i]
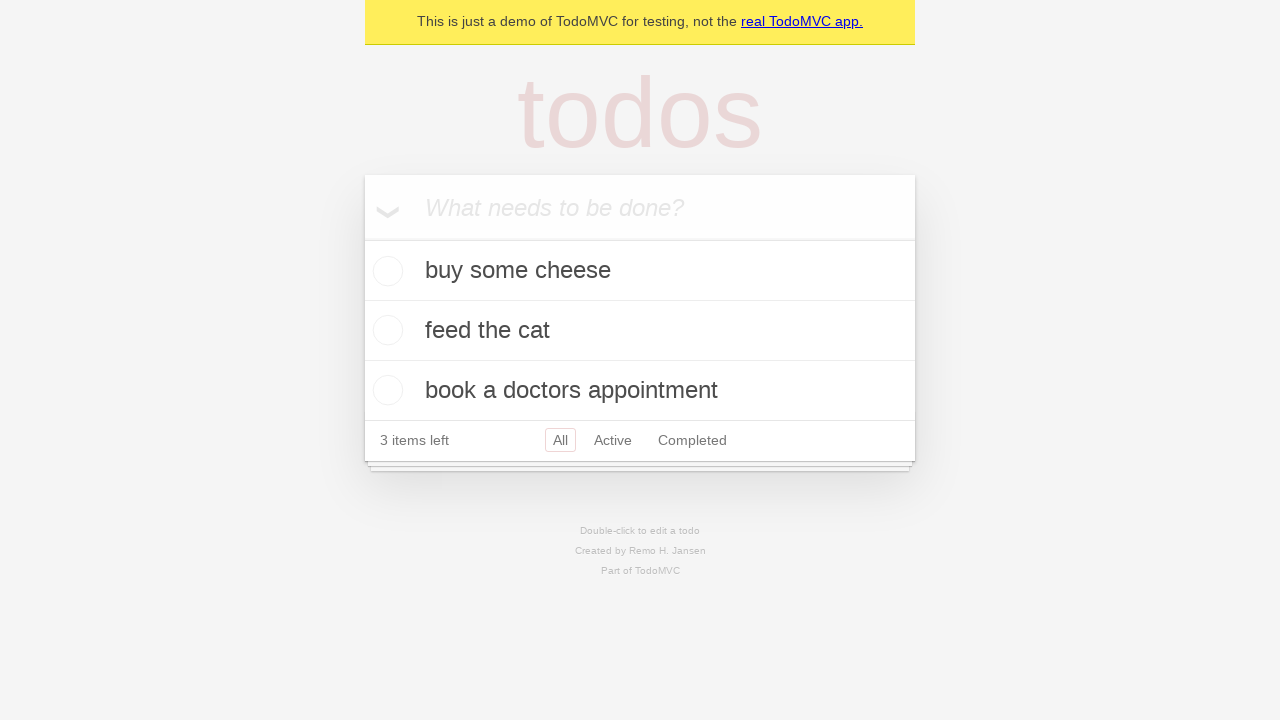

Waited for third todo item to appear
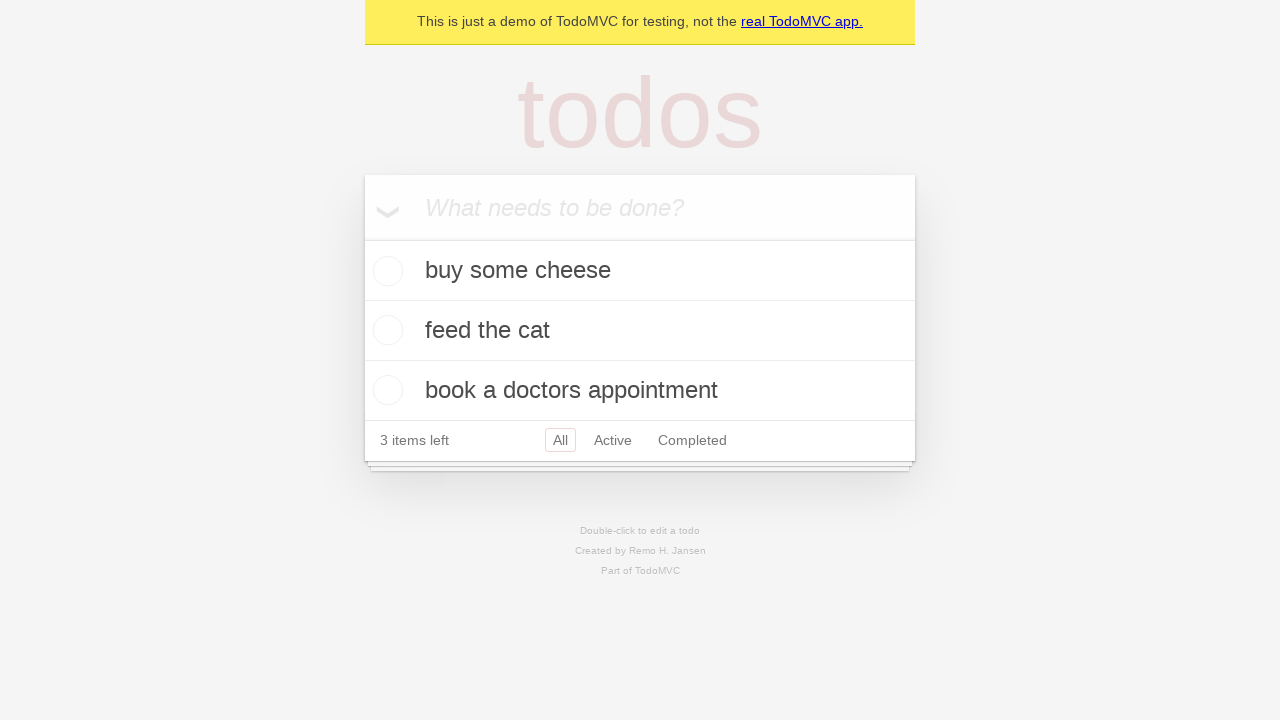

Double-clicked second todo item to enter edit mode at (640, 331) on internal:testid=[data-testid="todo-item"s] >> nth=1
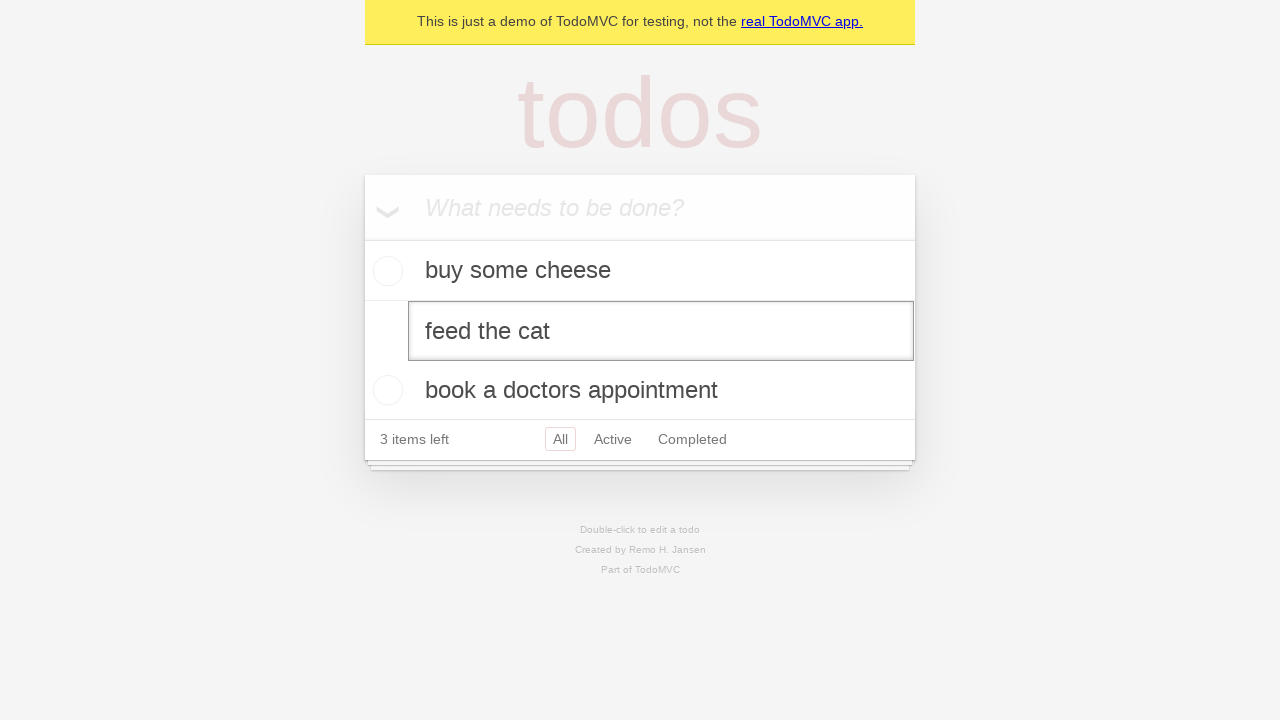

Edit textbox appeared for todo item
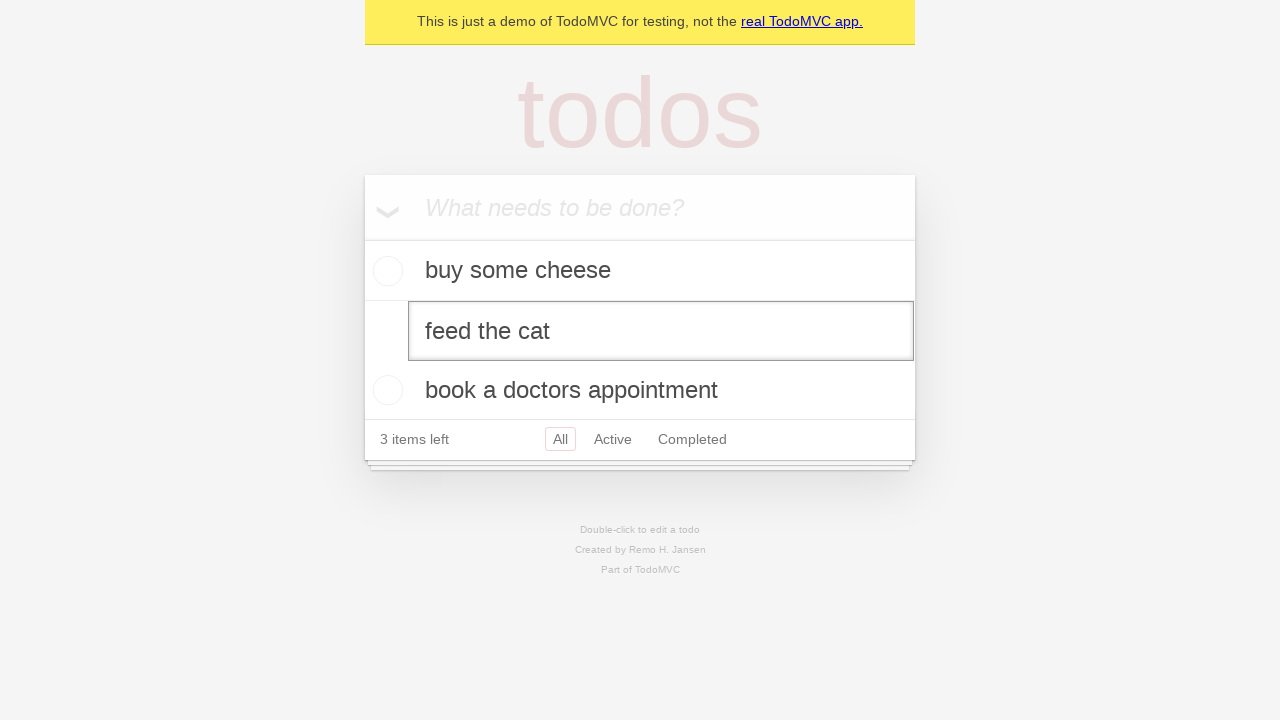

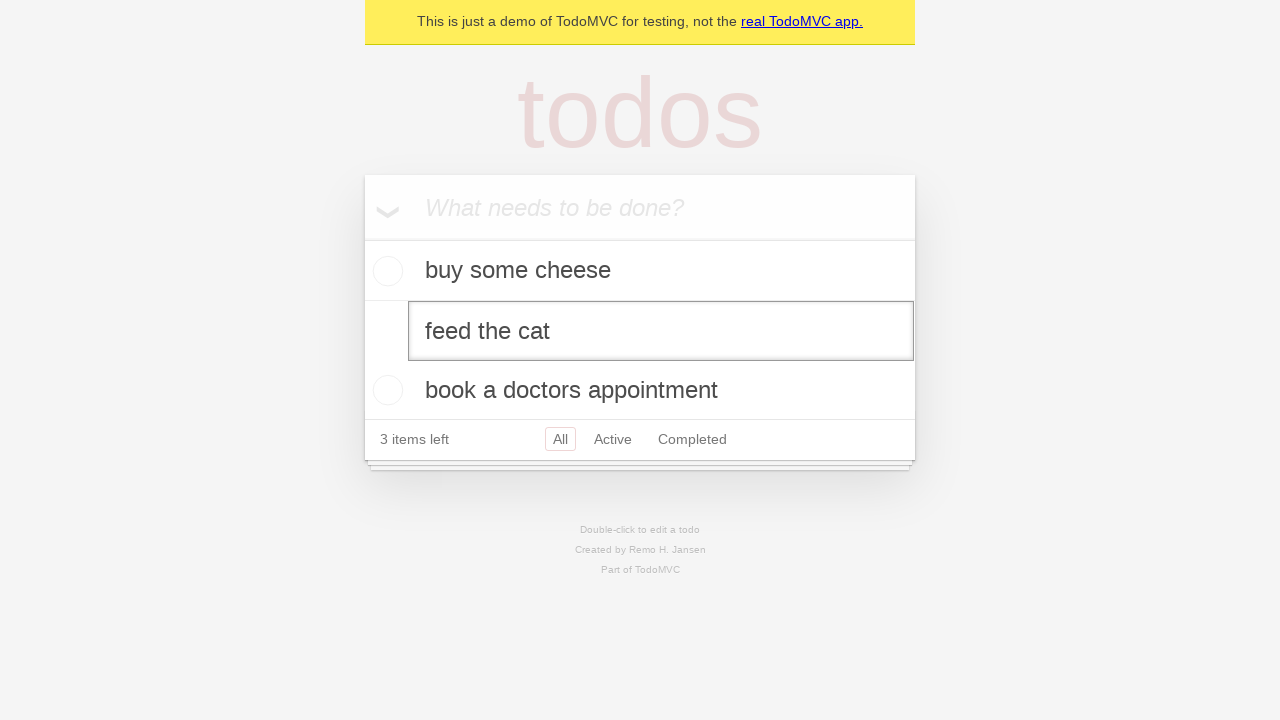